Opens Buttons section and verifies all three button types (double click, right click, click) are displayed with correct text.

Starting URL: https://demoqa.com/elements

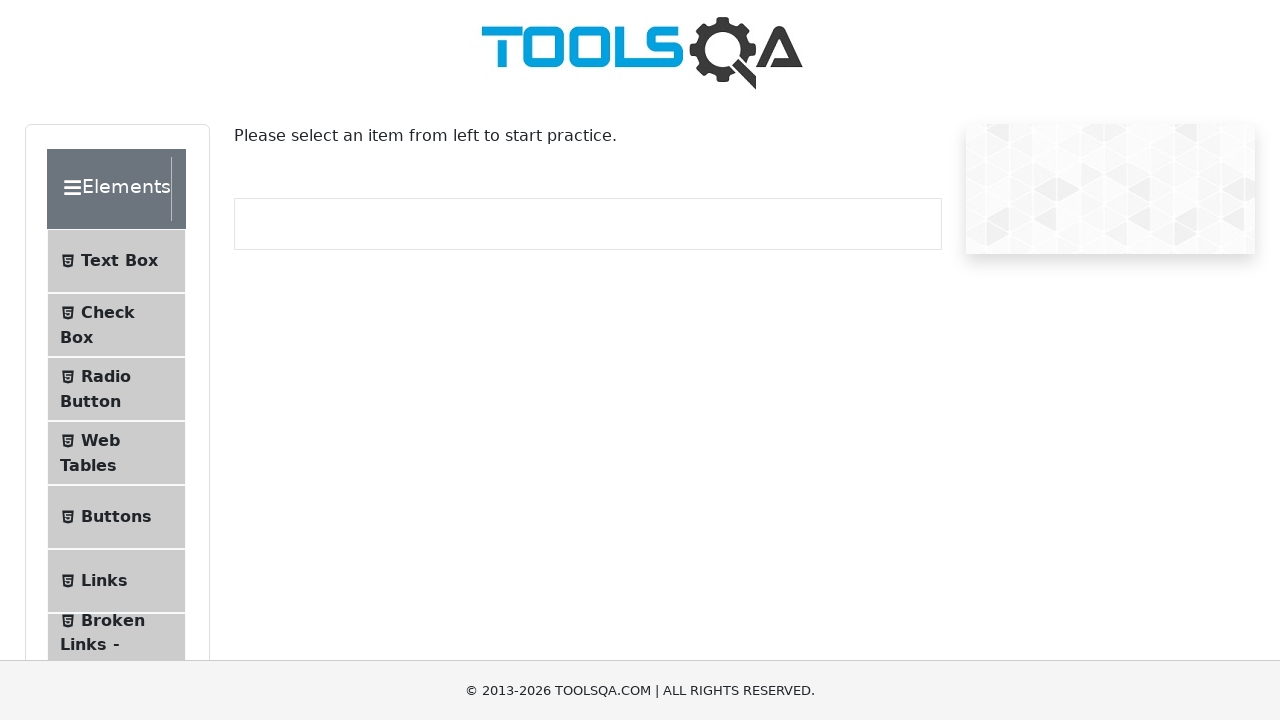

Located Buttons menu element
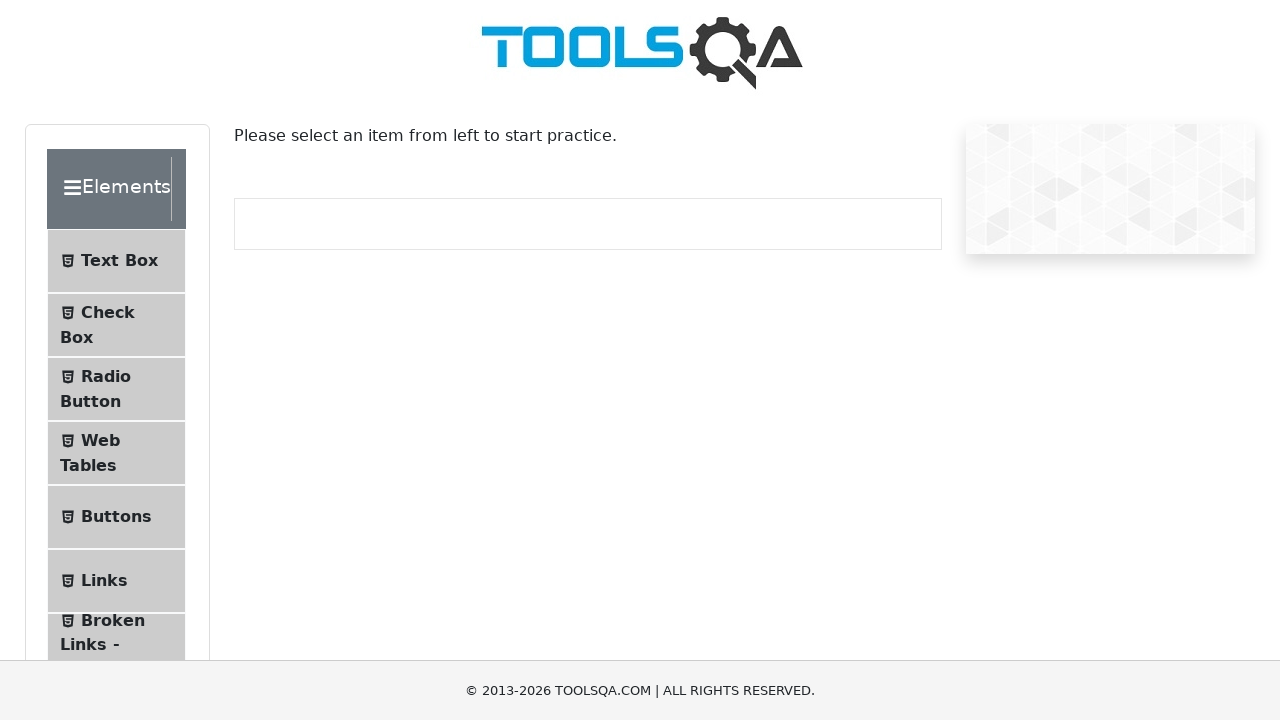

Verified Buttons menu has correct text
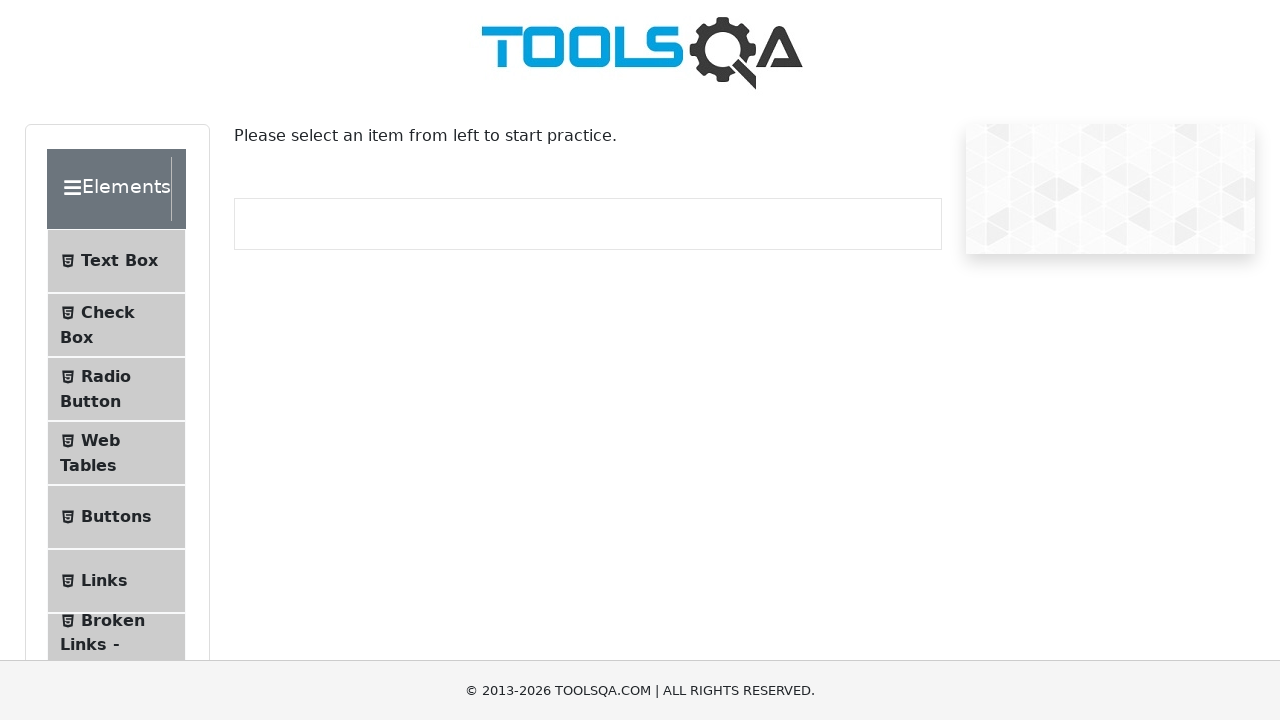

Clicked on Buttons menu at (116, 517) on internal:text="Buttons"i
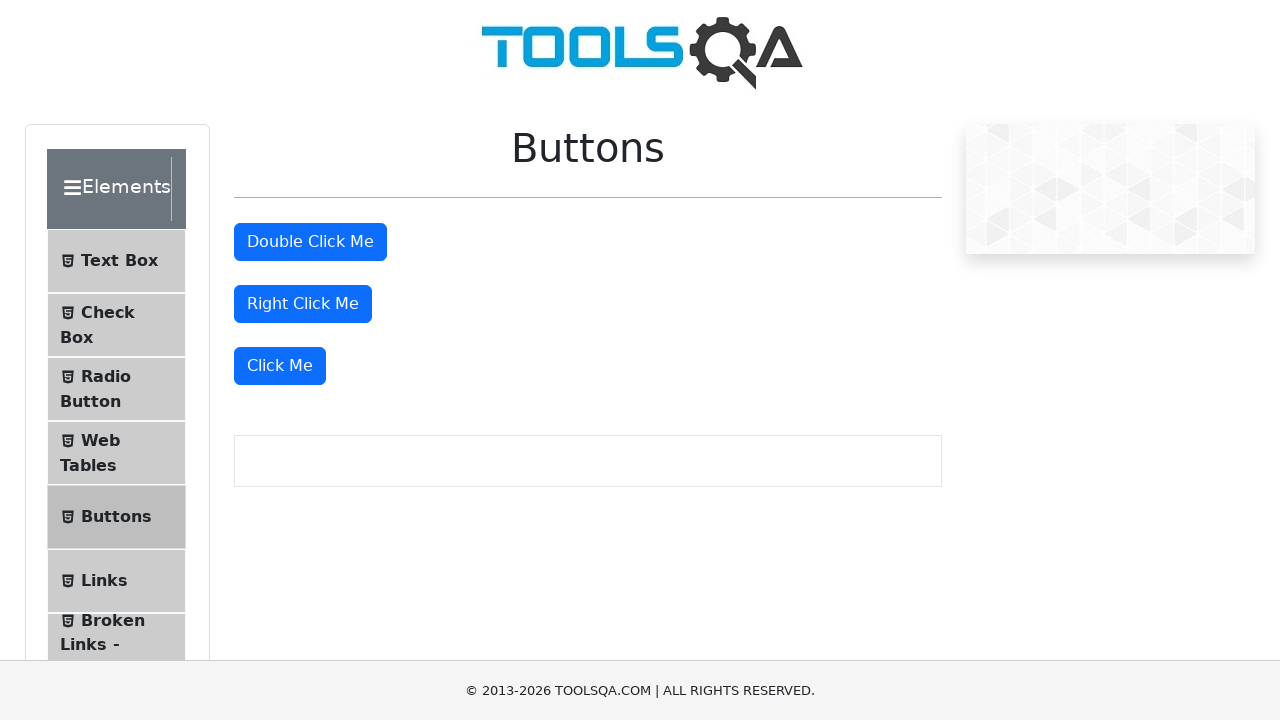

Located all primary button elements
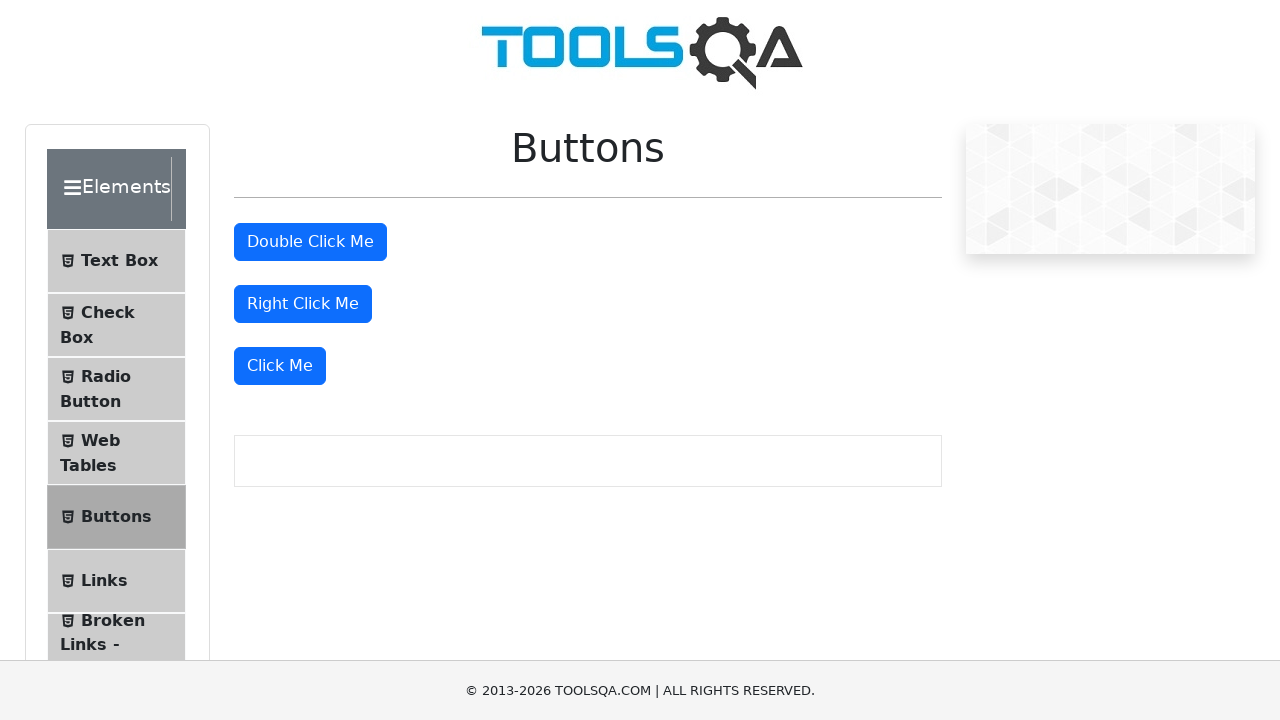

Verified first button (Double Click) is visible
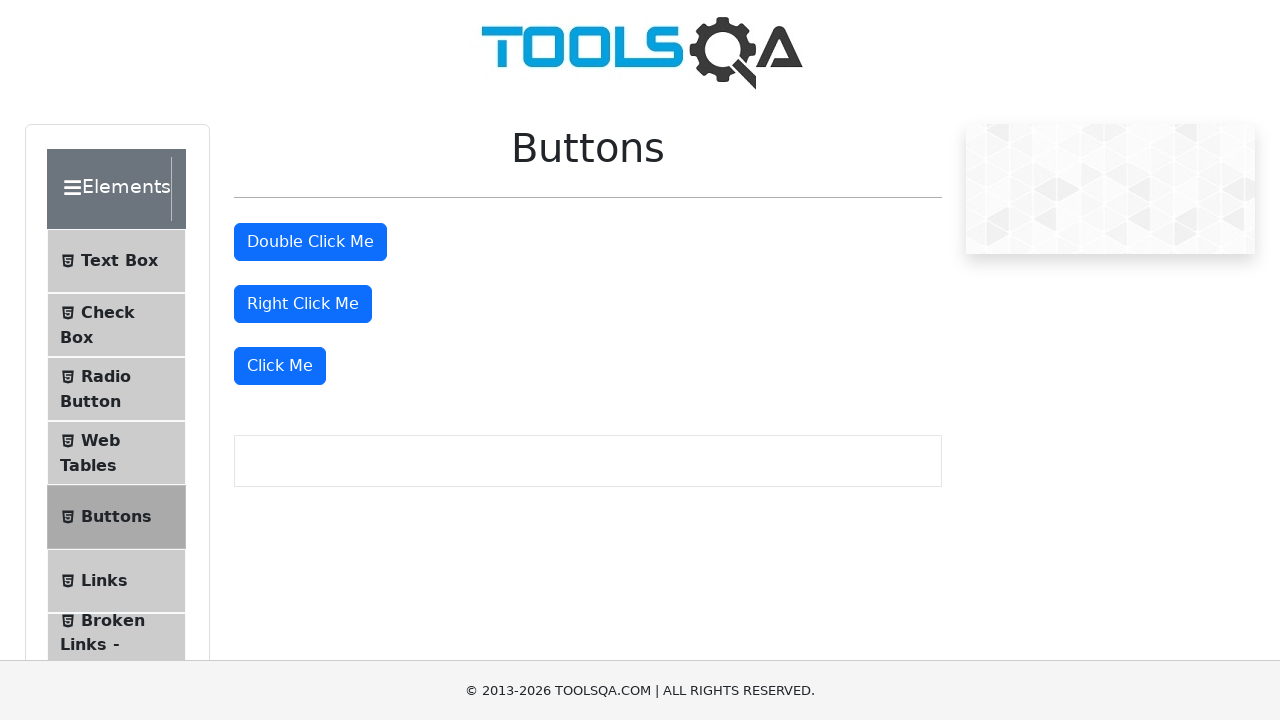

Verified first button has text 'Double Click Me'
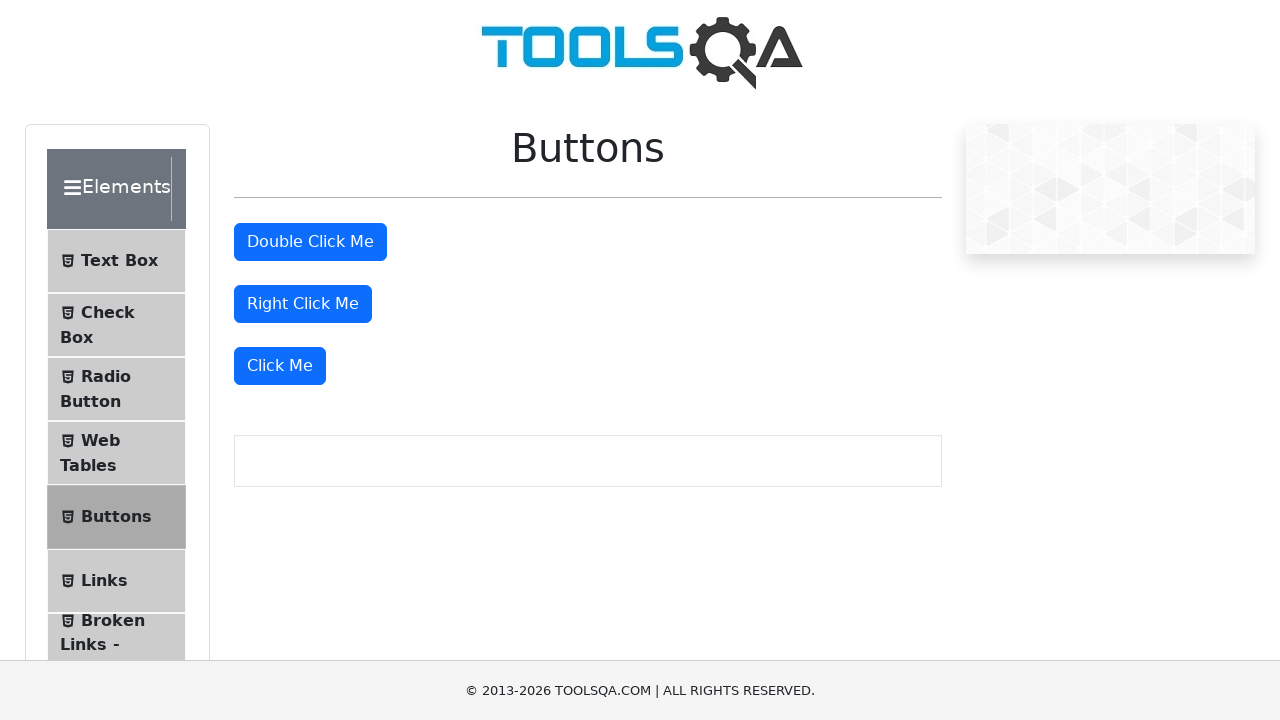

Verified first button has type attribute 'button'
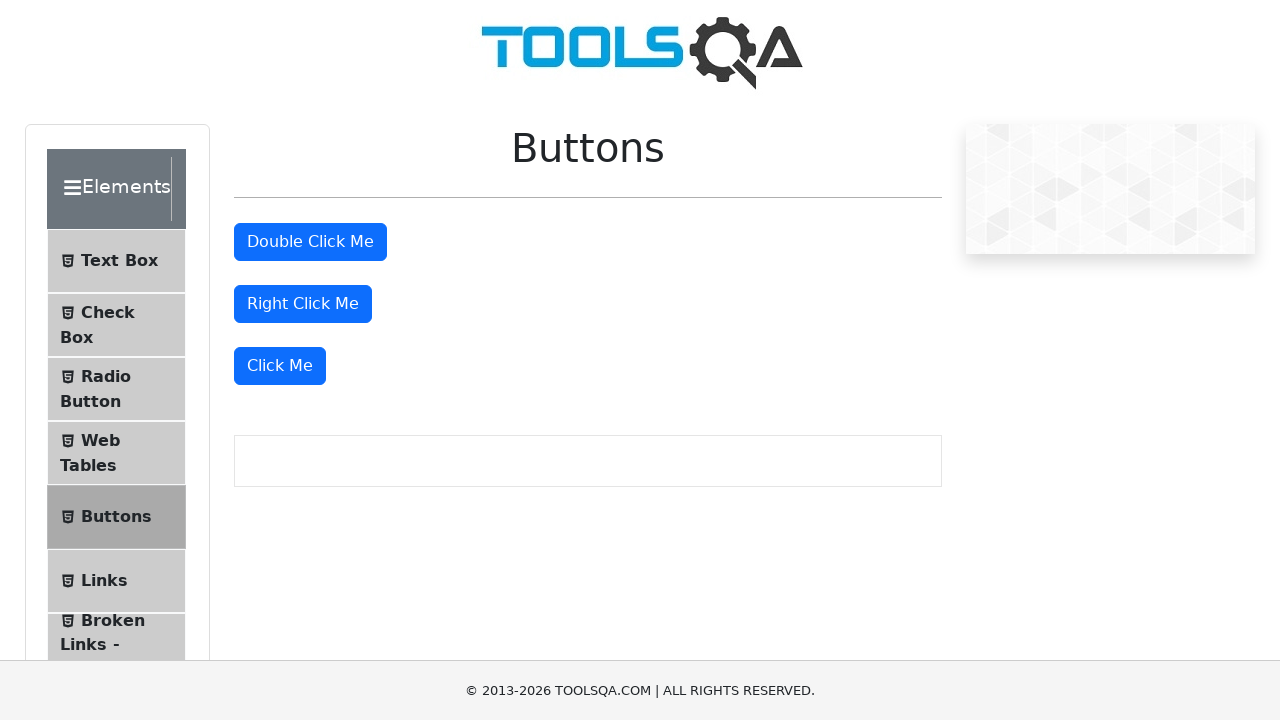

Verified second button (Right Click) is visible
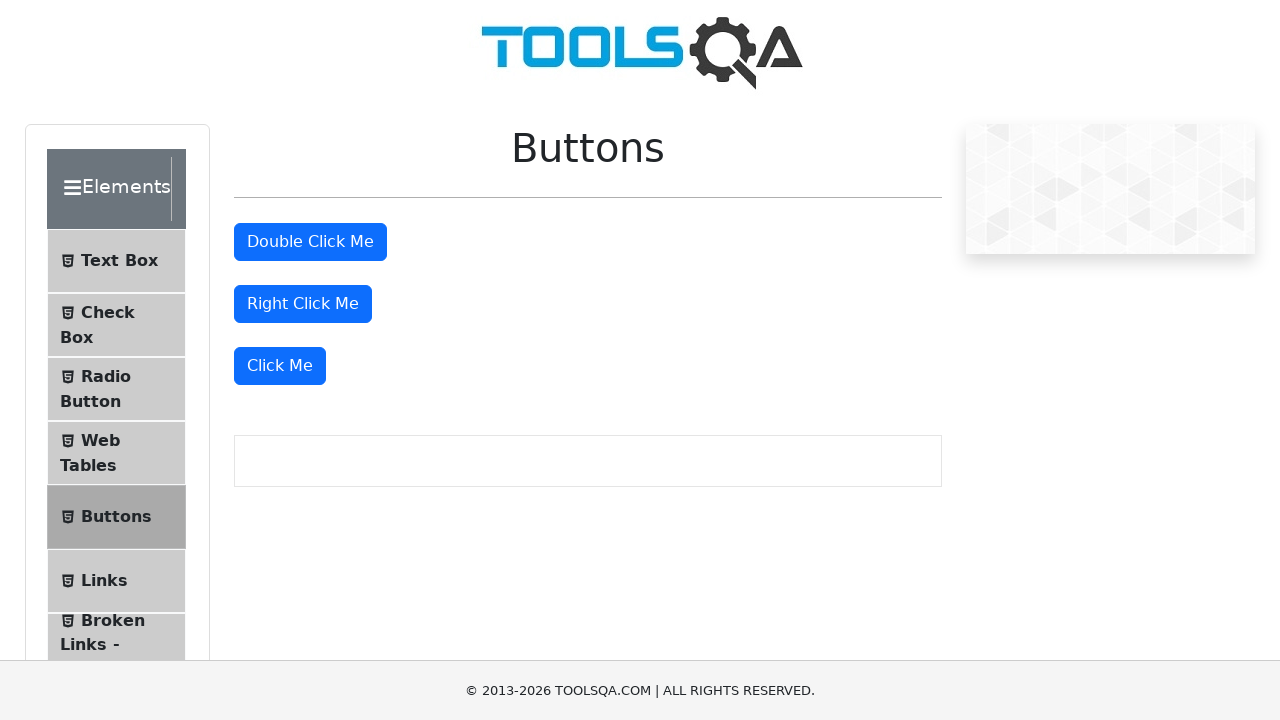

Verified second button has text 'Right Click Me'
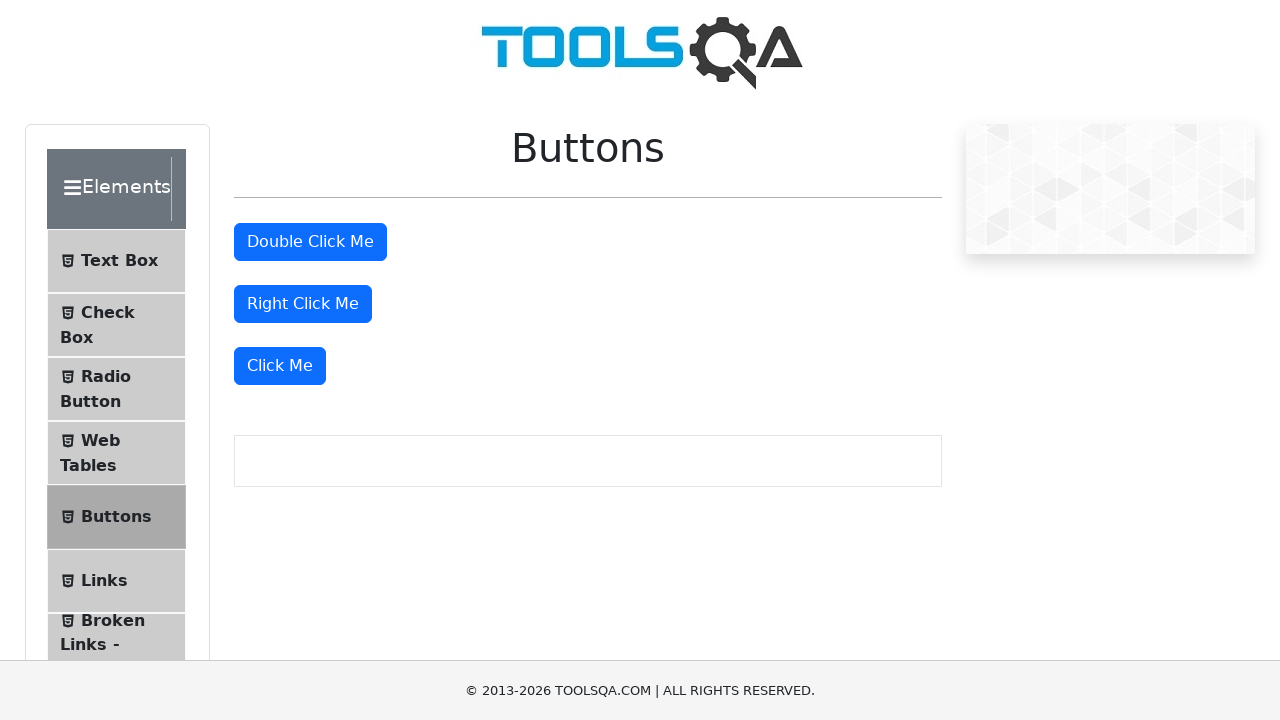

Verified second button has type attribute 'button'
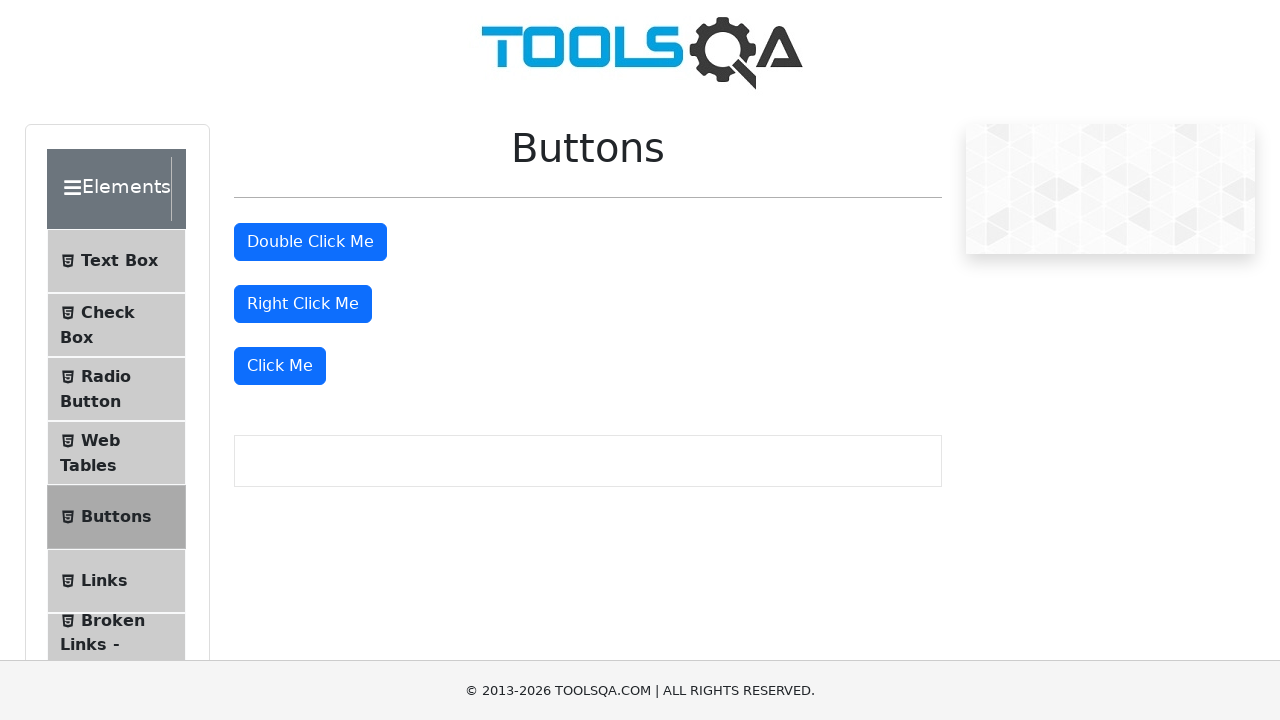

Verified third button (Click) is visible
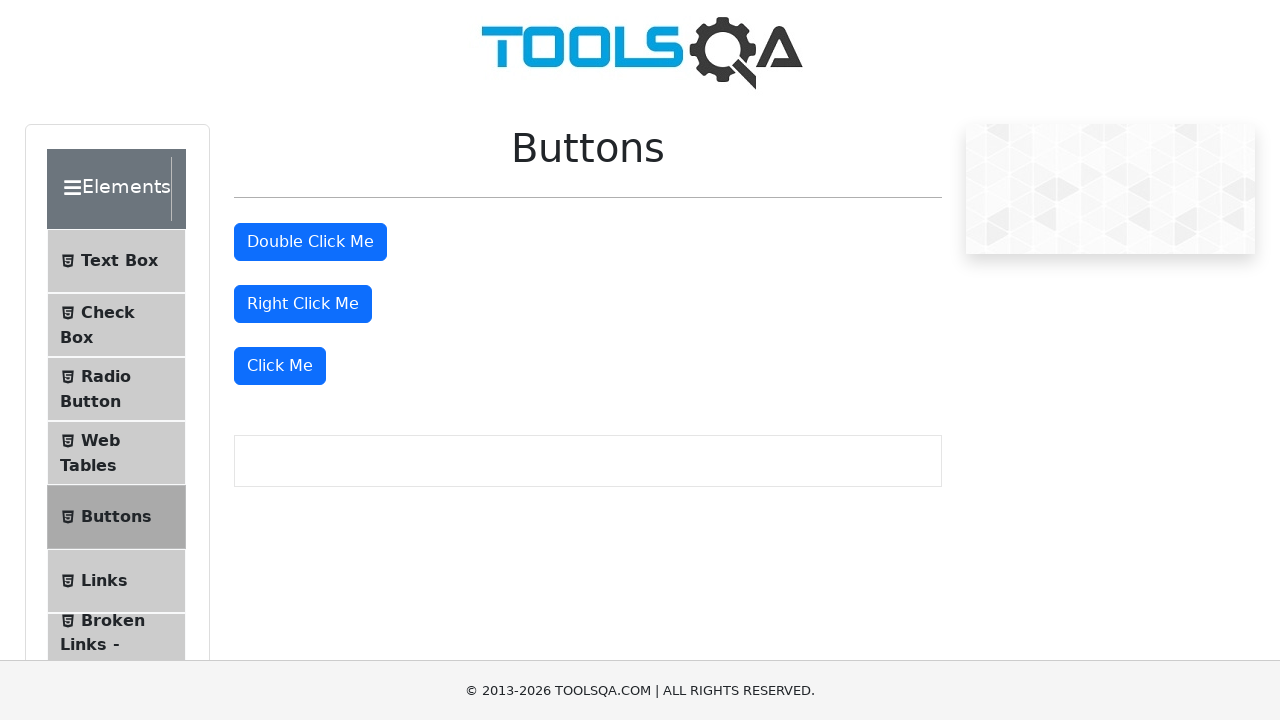

Verified third button has text 'Click Me'
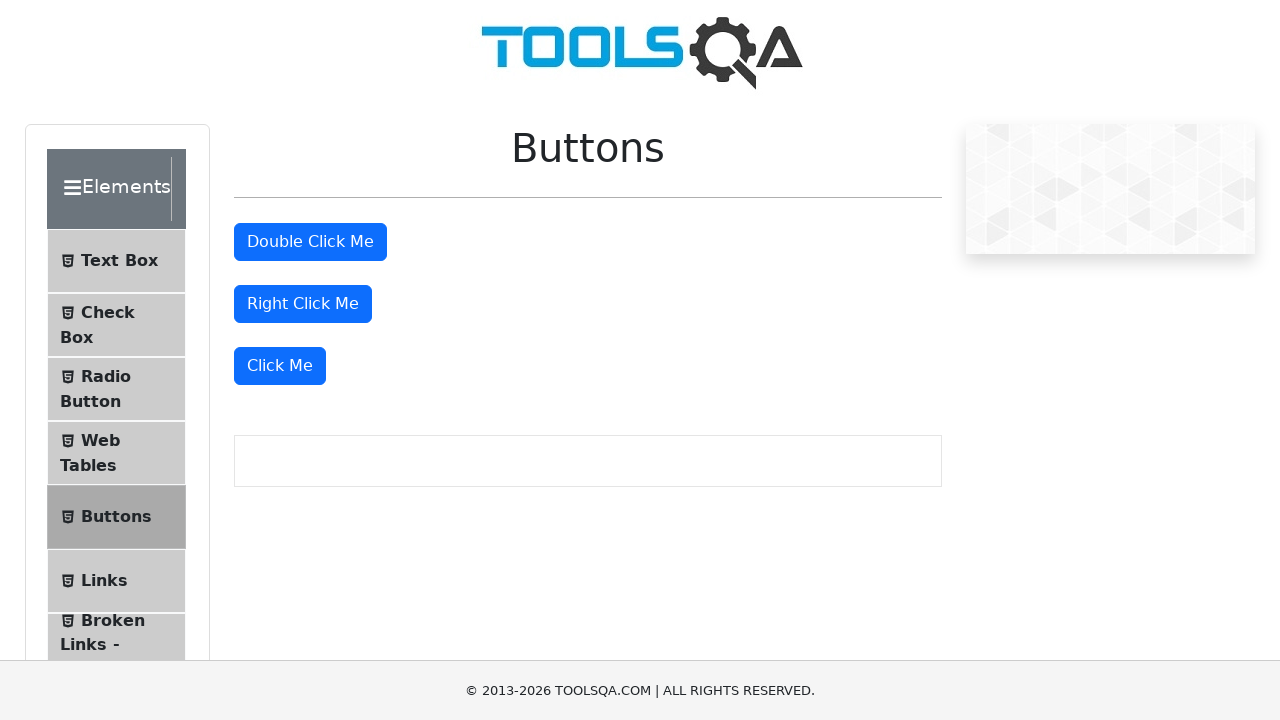

Verified third button has type attribute 'button'
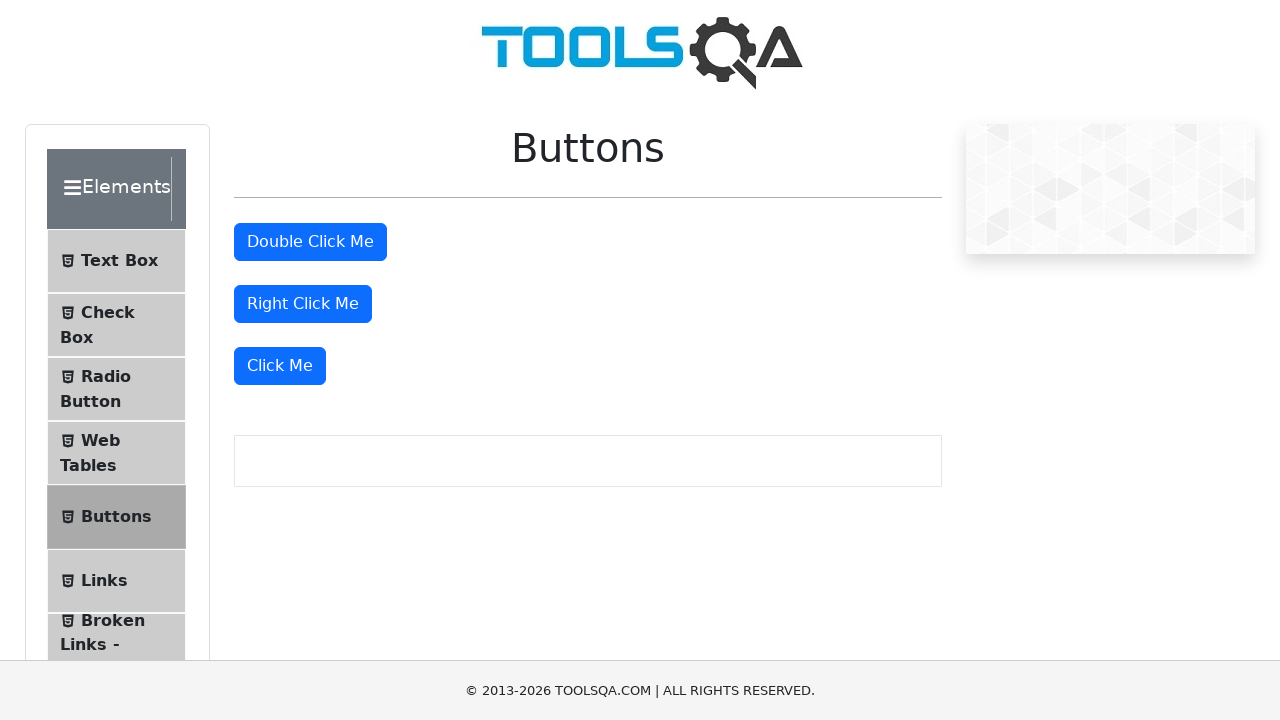

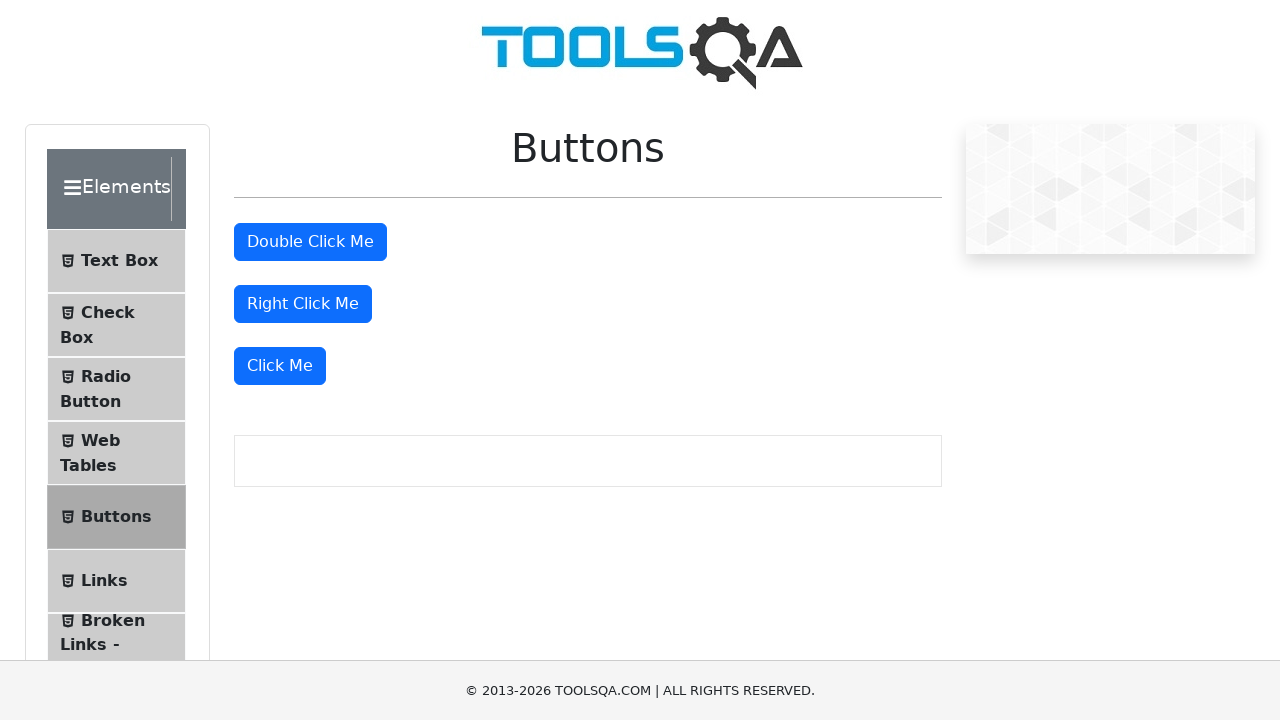